Tests AJAX functionality by clicking a button that triggers an AJAX request and waiting for the response to appear

Starting URL: http://uitestingplayground.com/ajax

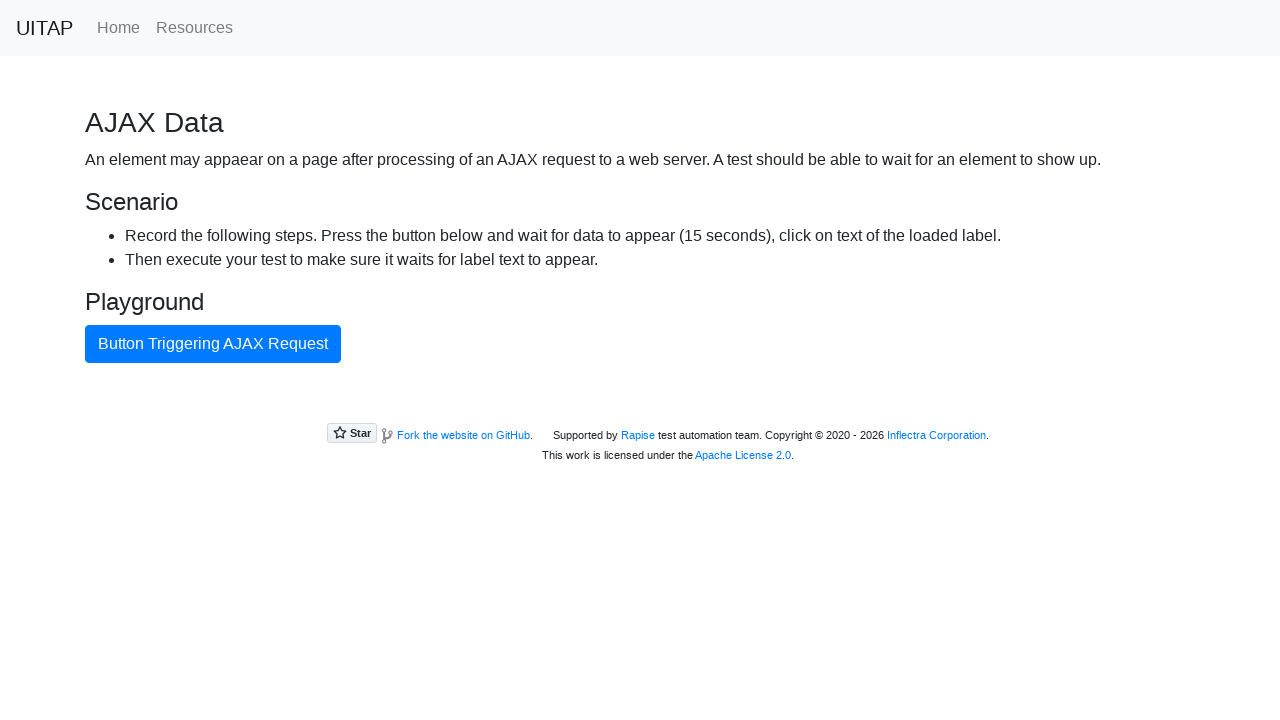

Waited for AJAX button to be visible
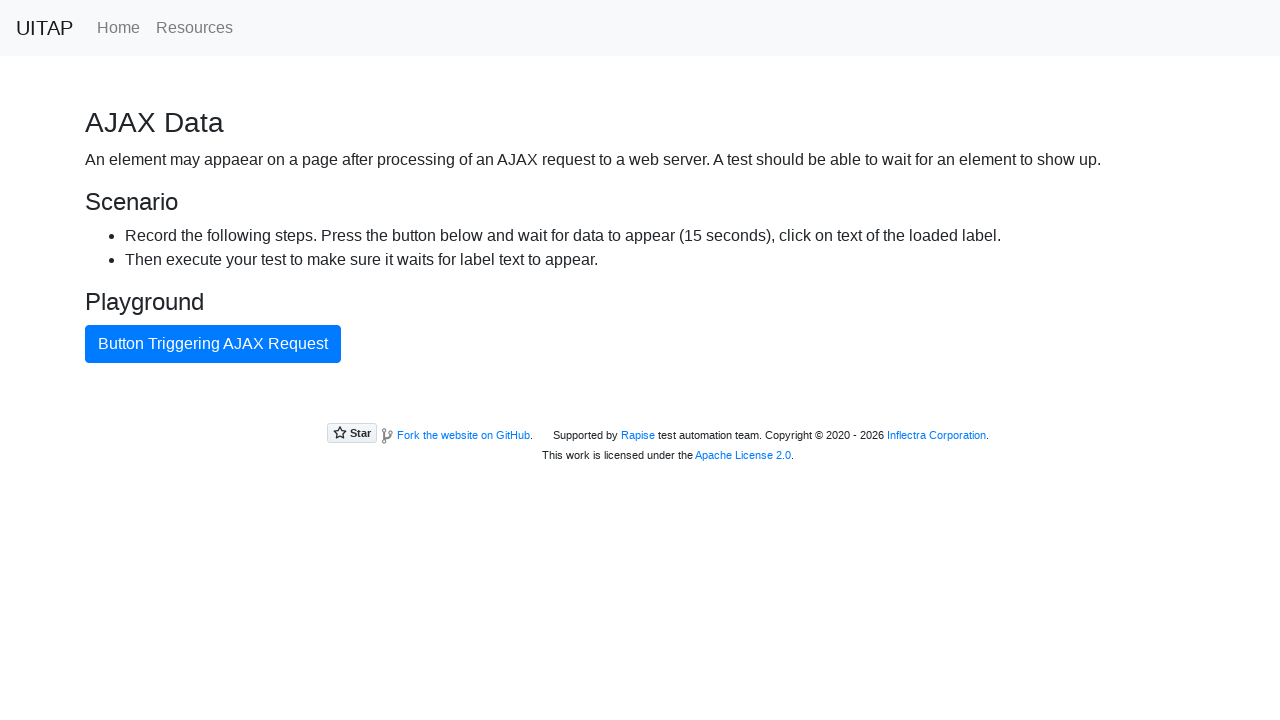

Clicked the AJAX button to trigger request at (213, 344) on #ajaxButton
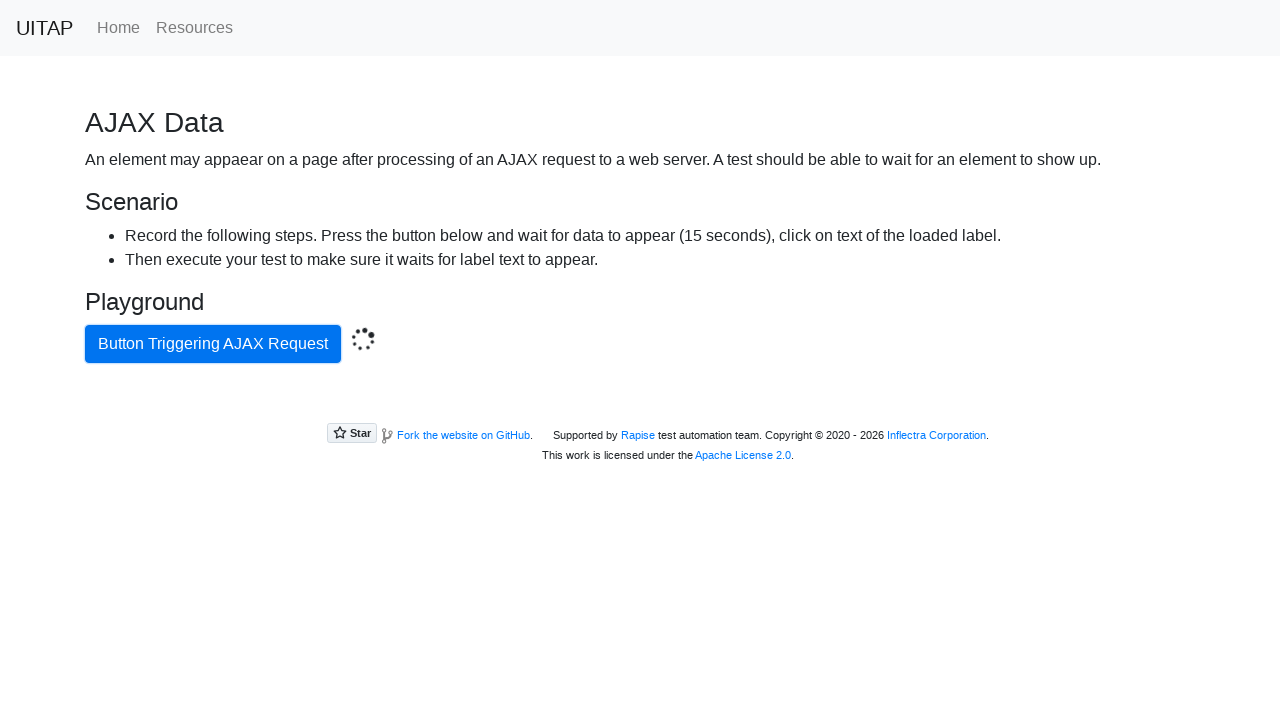

AJAX response appeared - green success box is now visible
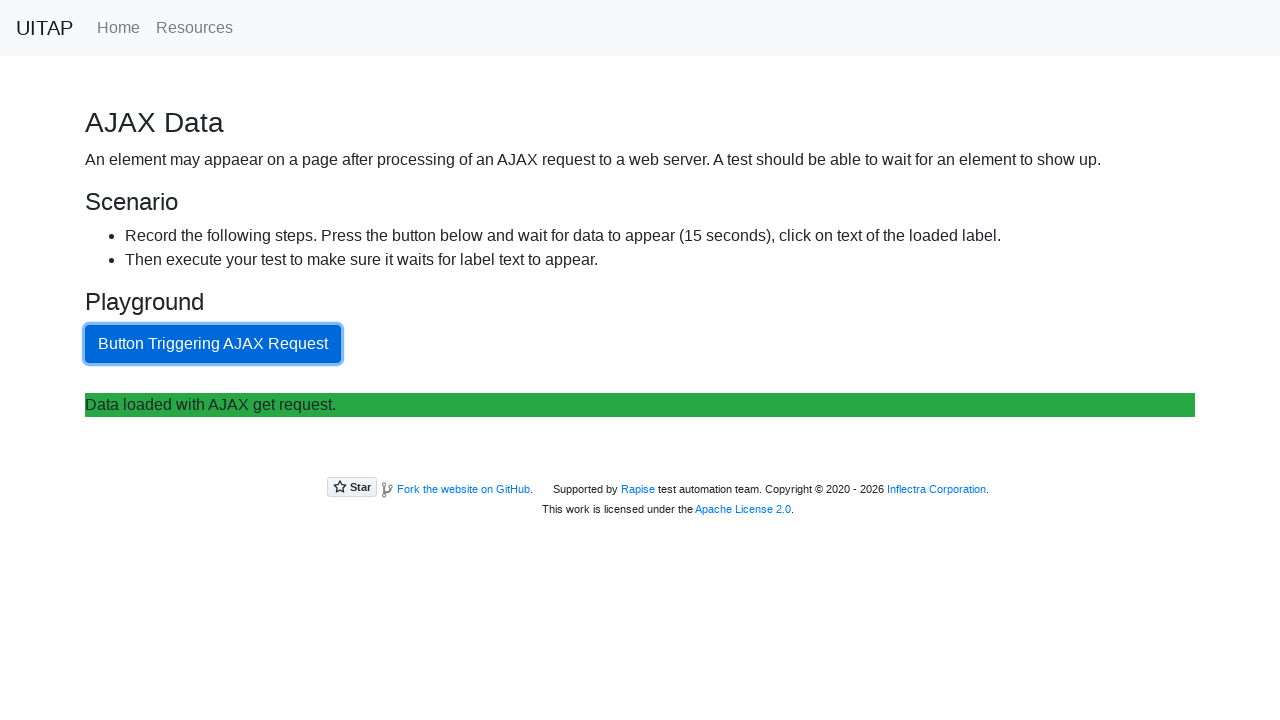

Retrieved text from success box: 'Data loaded with AJAX get request.'
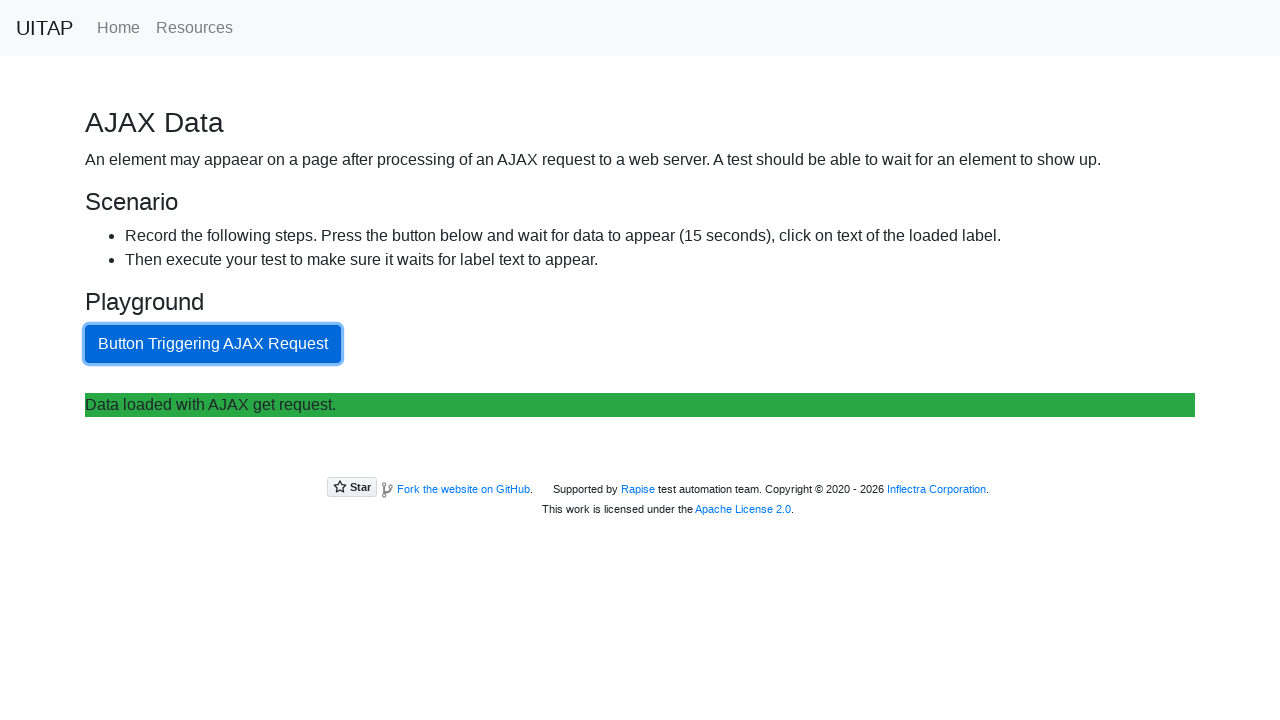

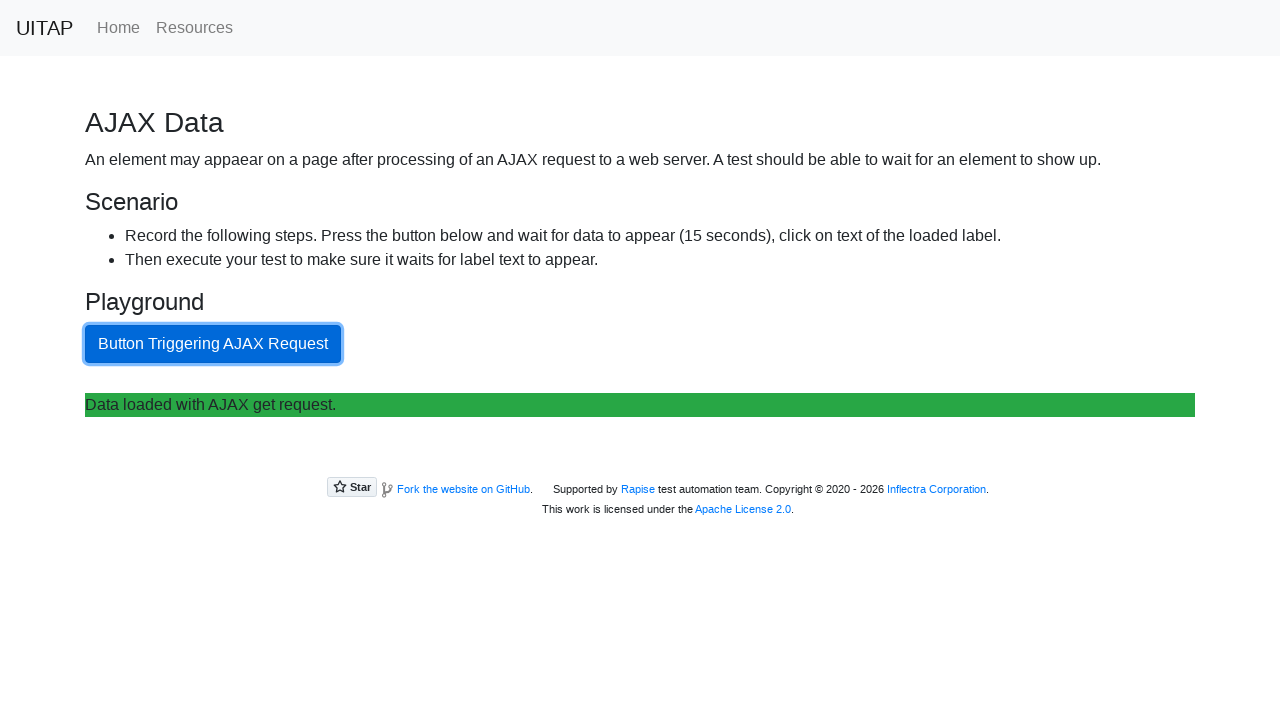